Navigates to an automation practice page and verifies the text content of a checkbox section legend element using XPath

Starting URL: https://www.rahulshettyacademy.com/AutomationPractice/

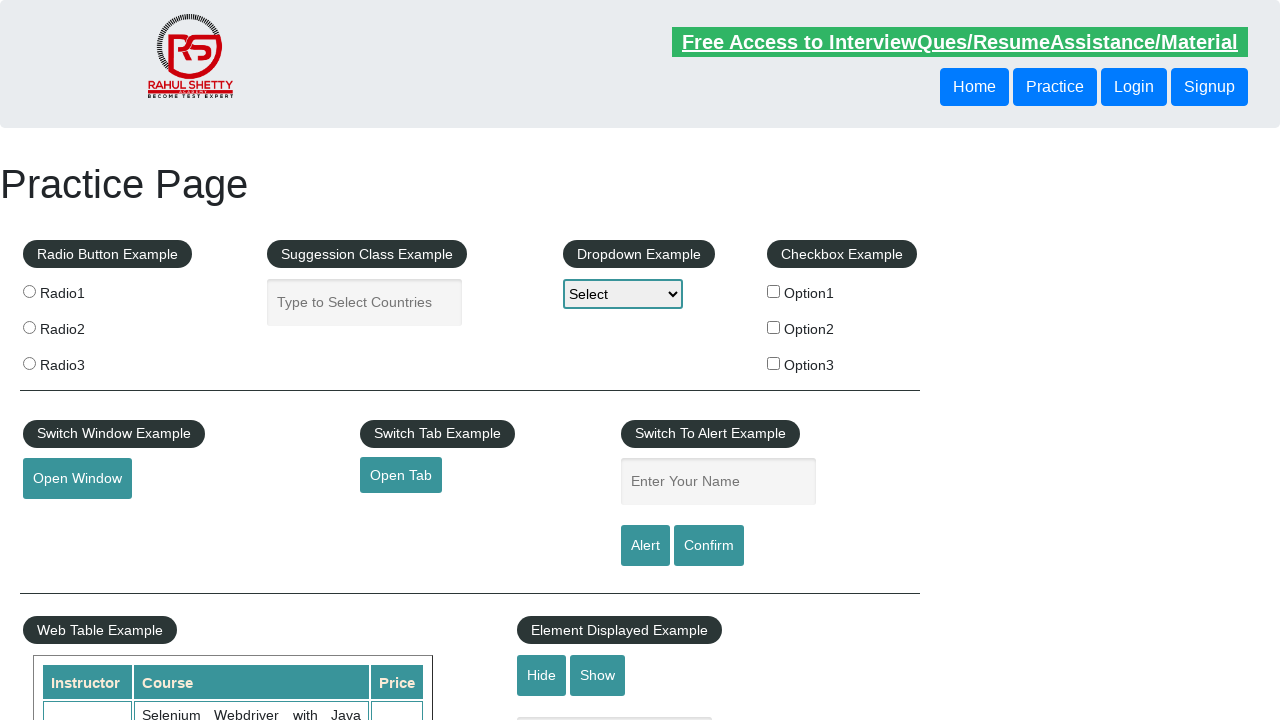

Navigated to Rahul Shetty Academy automation practice page
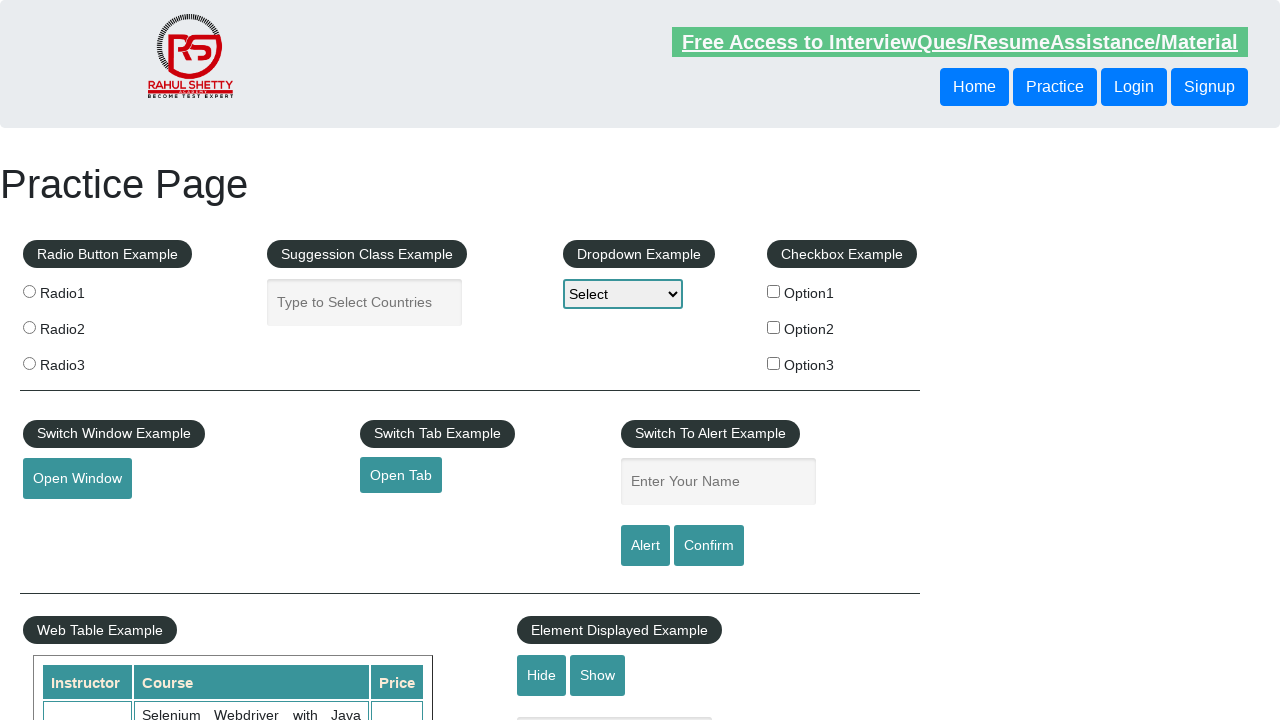

Located checkbox legend element using XPath
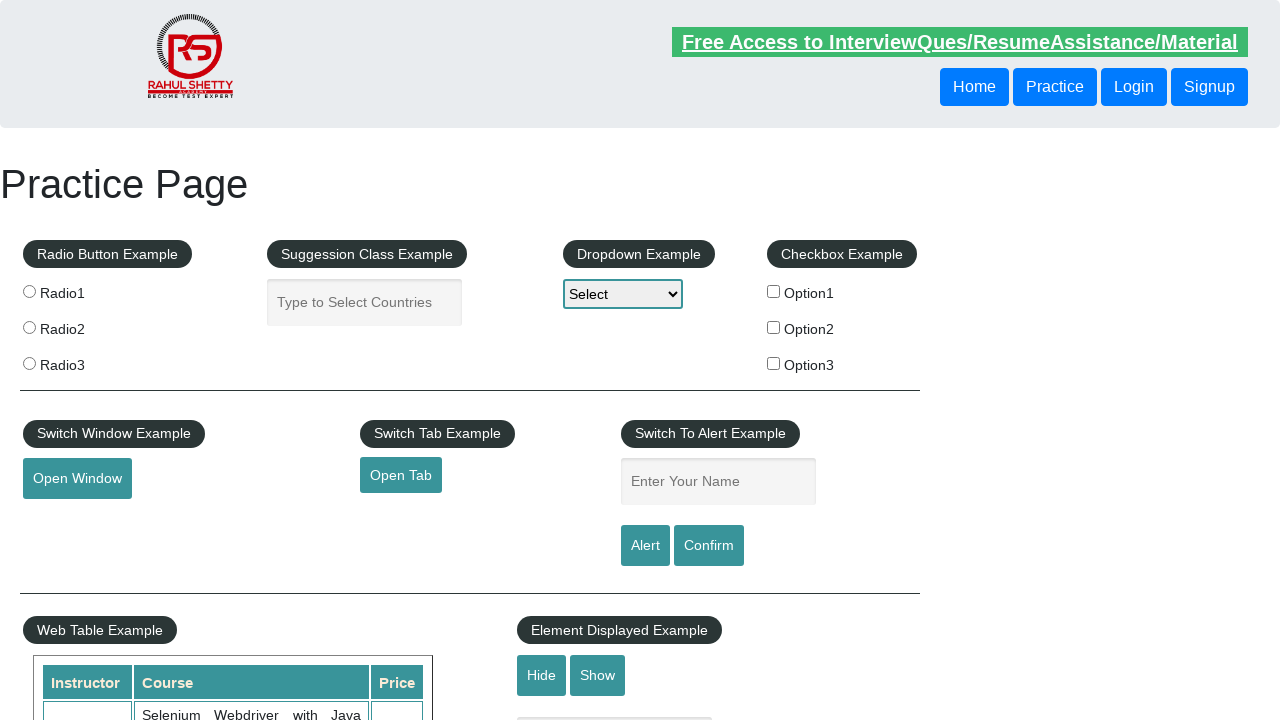

Verified checkbox legend element is visible
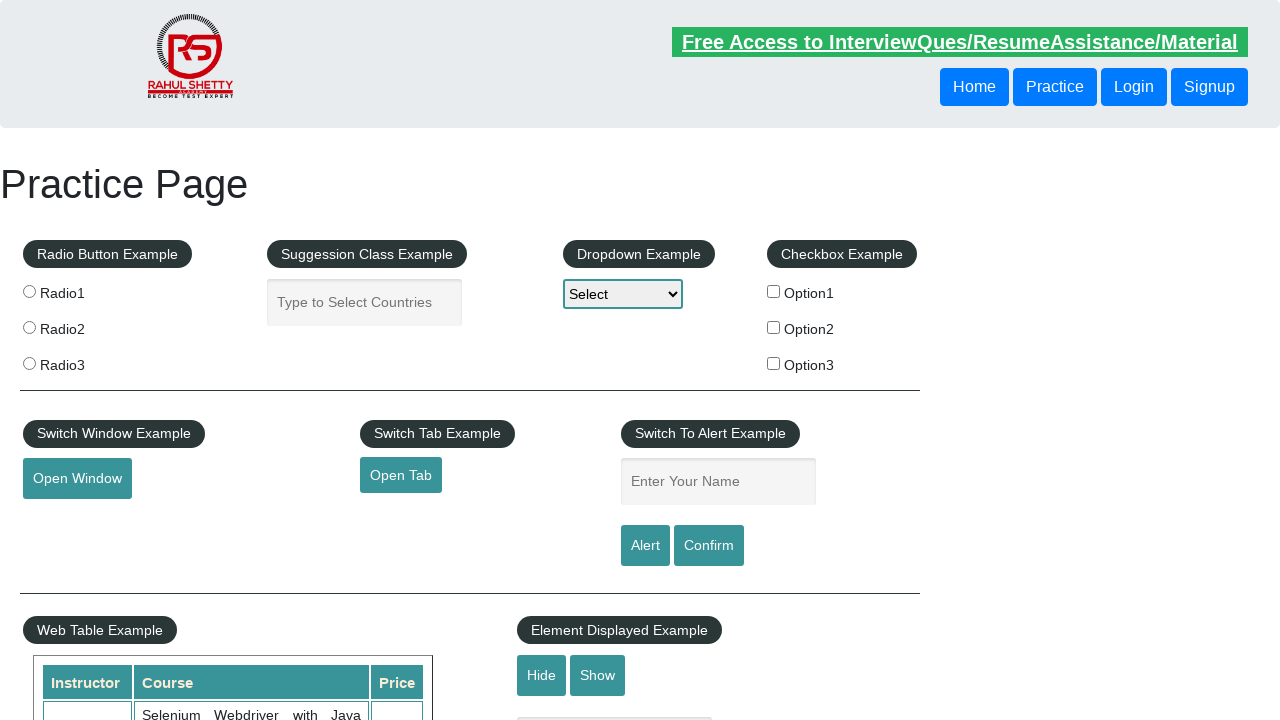

Extracted legend text: 'Checkbox Example'
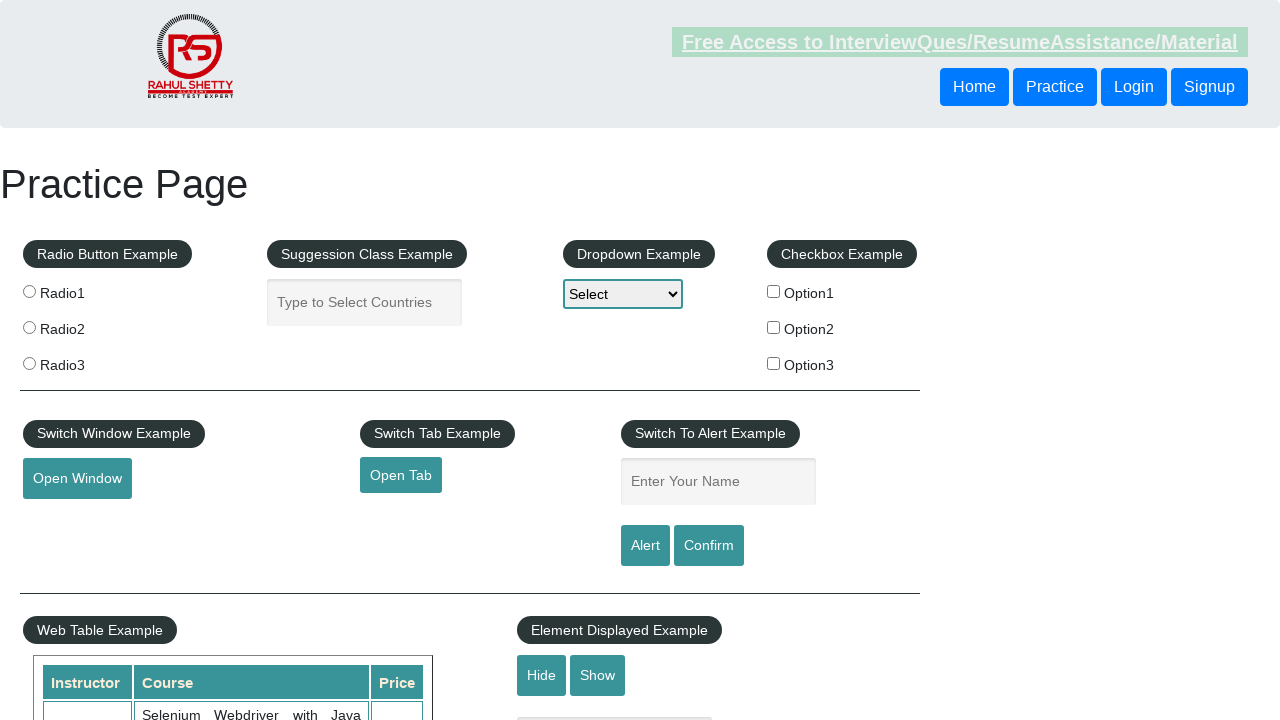

Verified legend text content equals 'Checkbox Example'
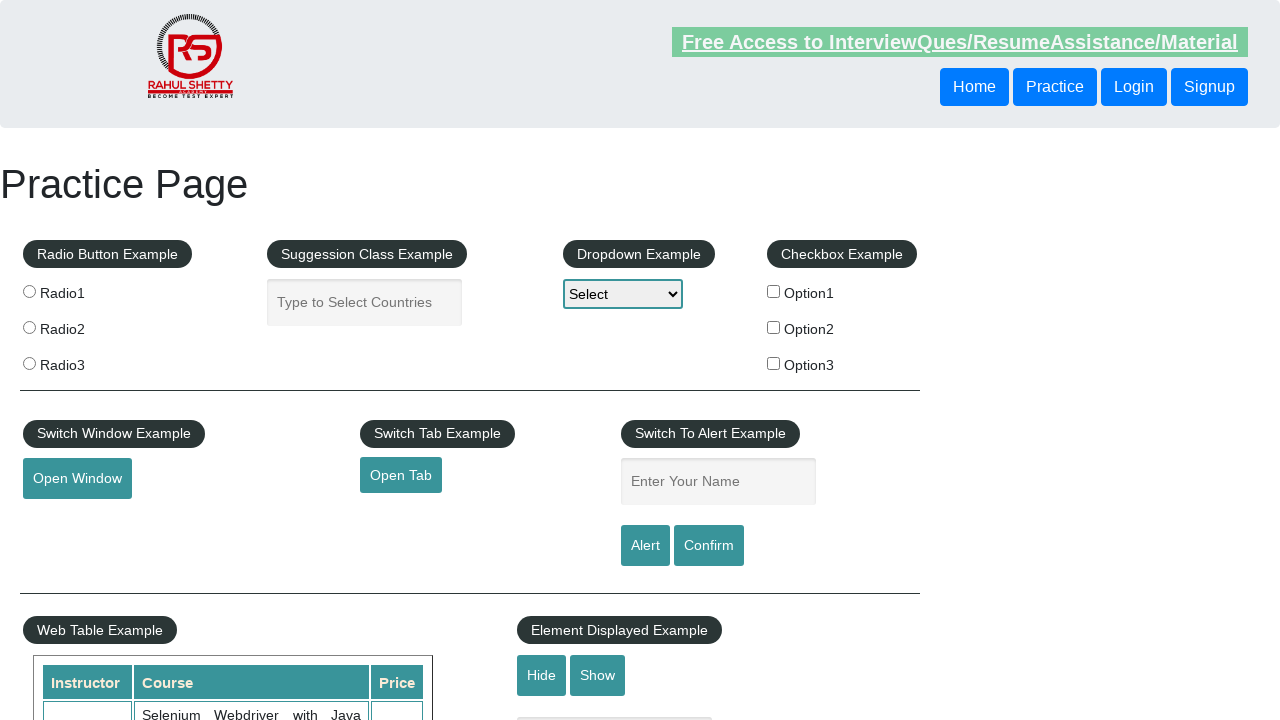

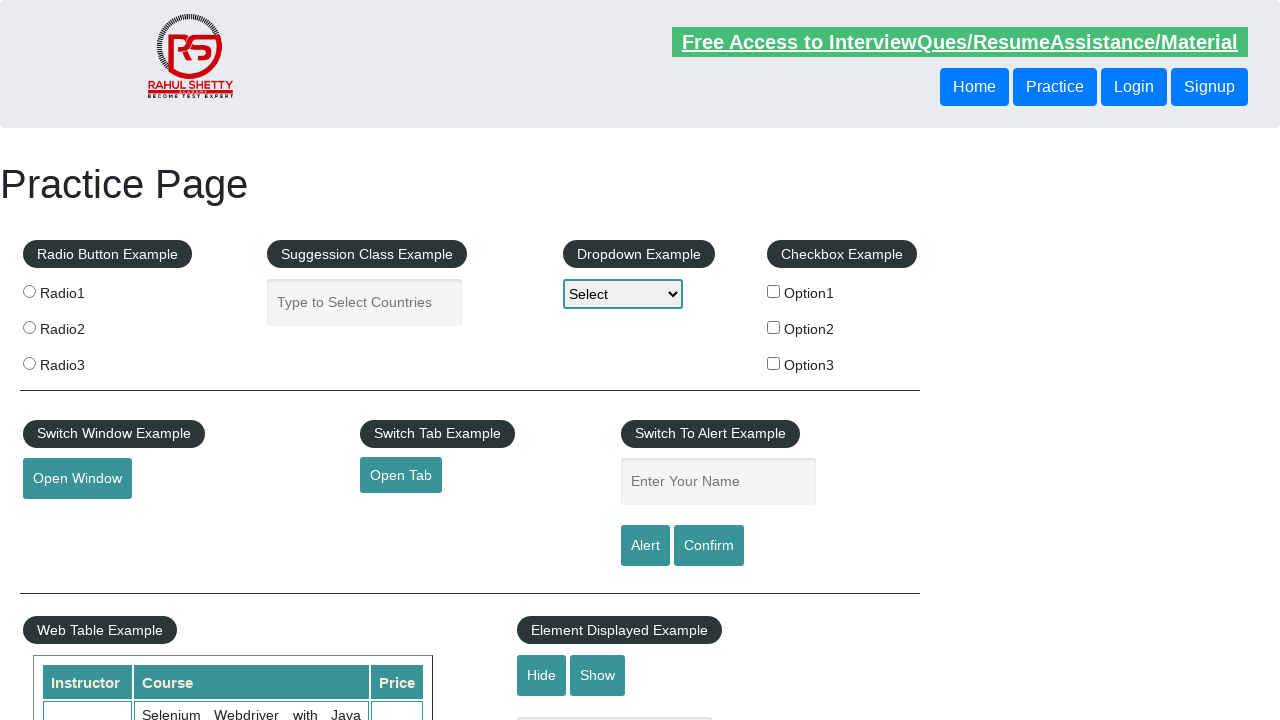